Tests clicking a YouTube link that opens in the same tab and verifies navigation to the expected URL.

Starting URL: https://commitquality.com/practice-general-components

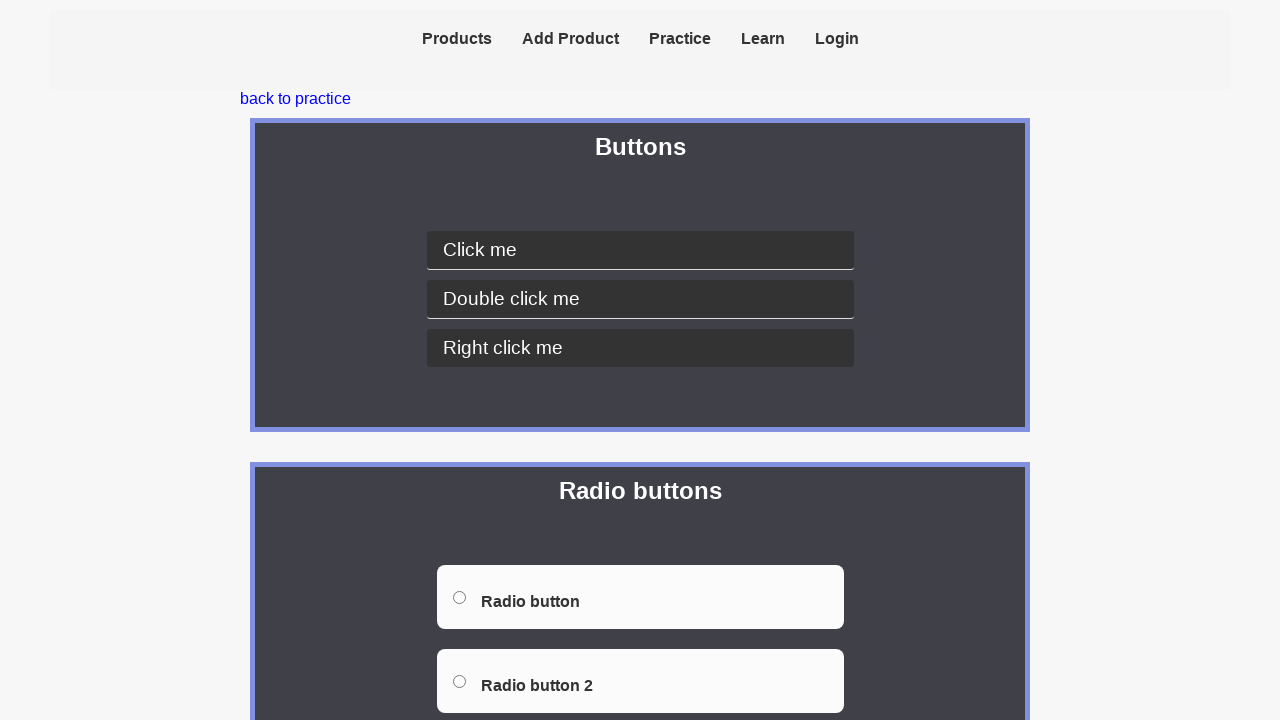

Located the links container
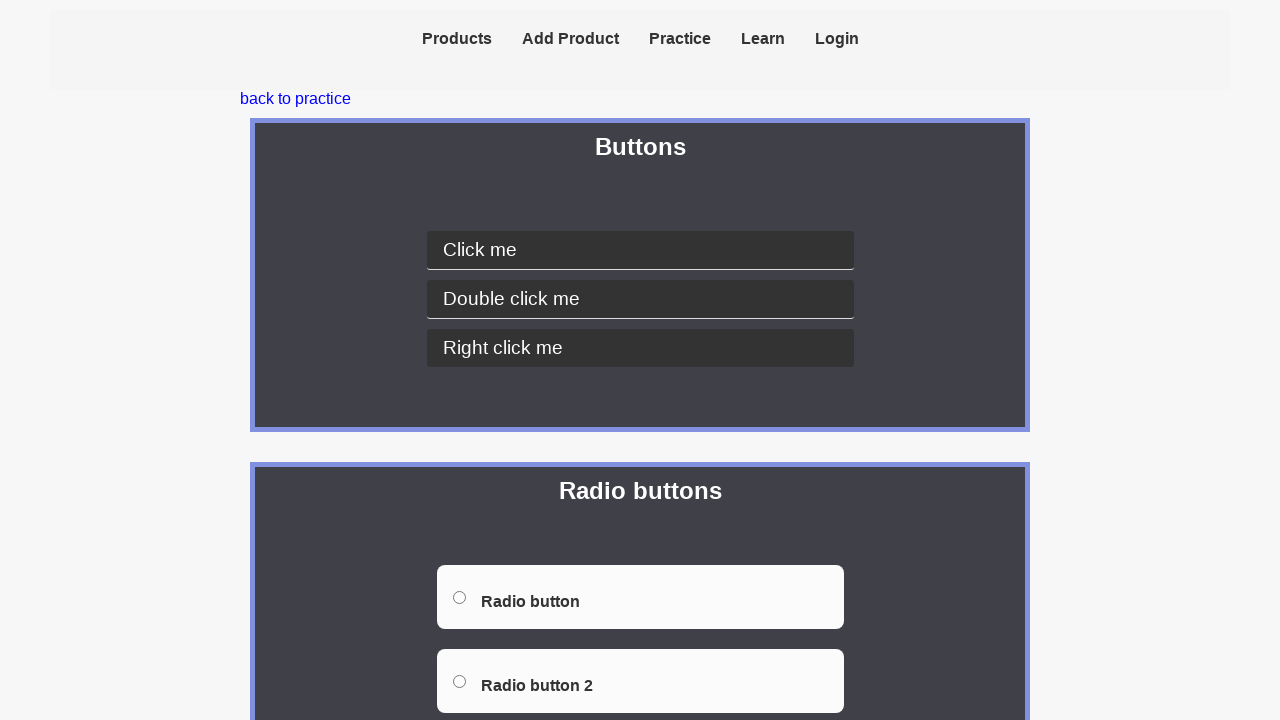

Located the YouTube link element
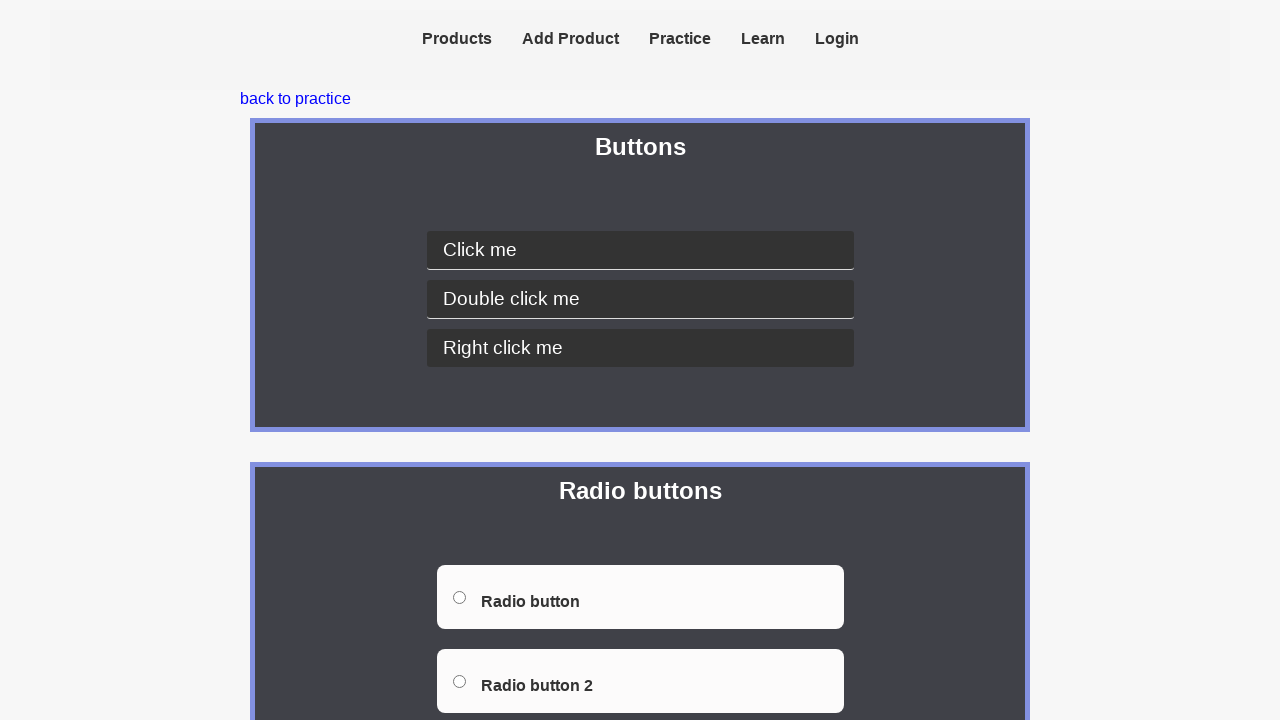

Clicked the YouTube link to navigate in the same tab at (333, 550) on xpath=//div[@class="links-container container-outline"] >> xpath=//a[@data-testi
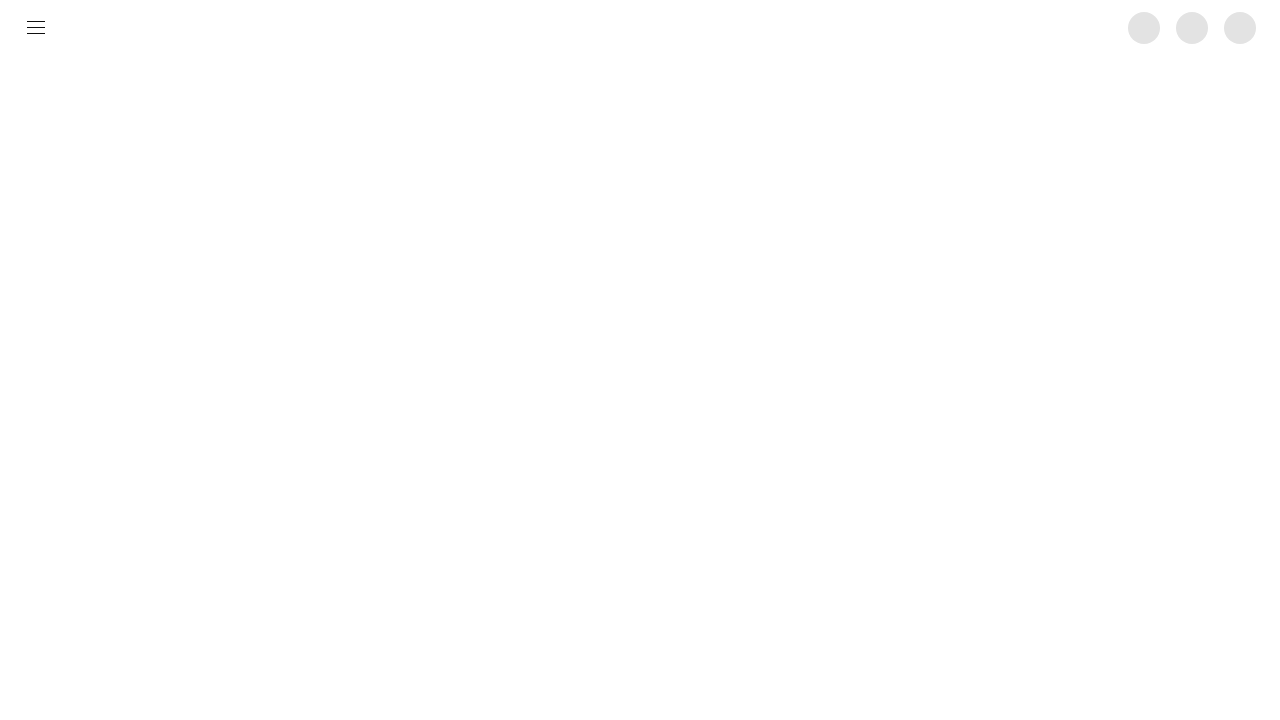

Verified navigation to YouTube URL https://www.youtube.com/@commitquality
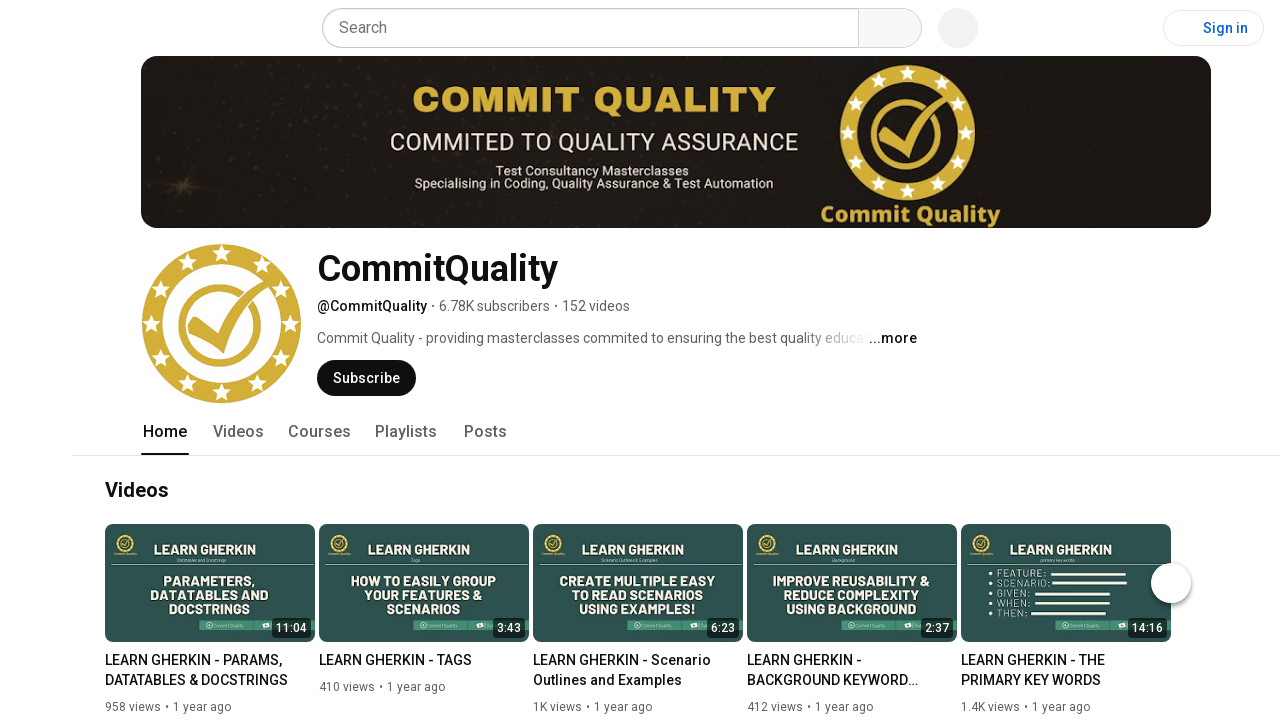

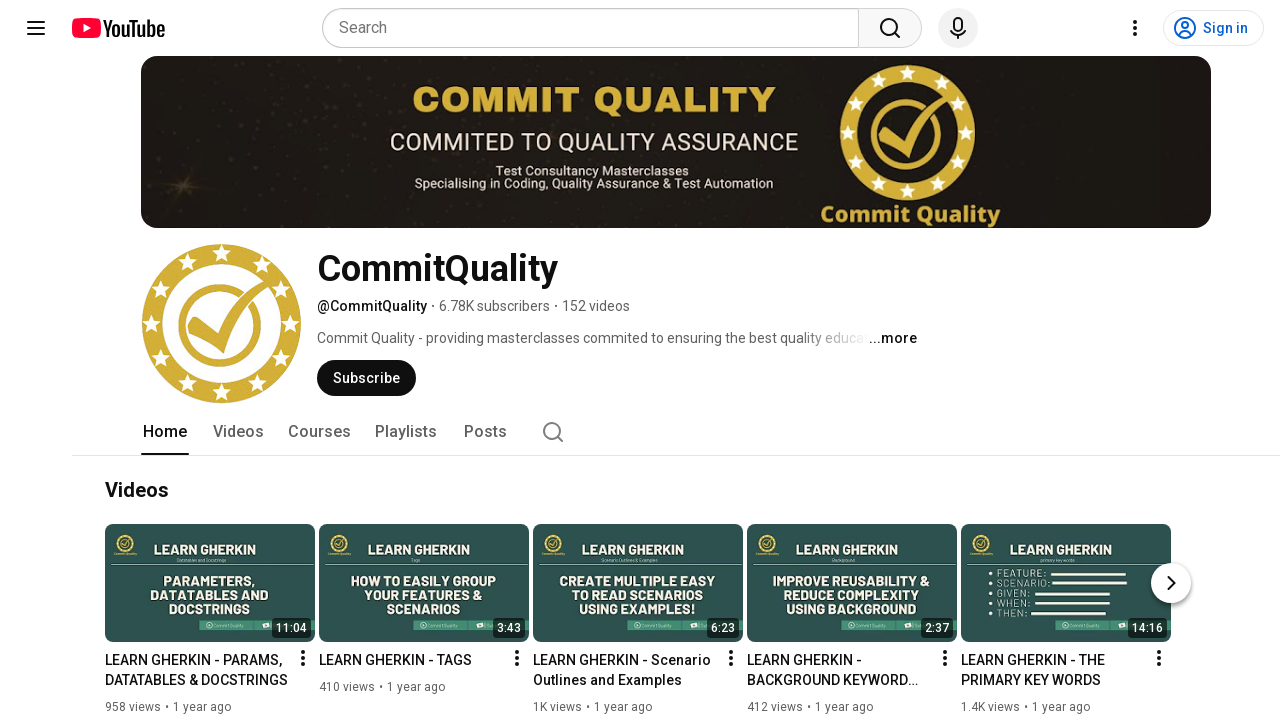